Tests navigation through the Playwright API documentation by clicking on API link, then Electron section, and navigating to the Methods heading.

Starting URL: https://playwright.dev/

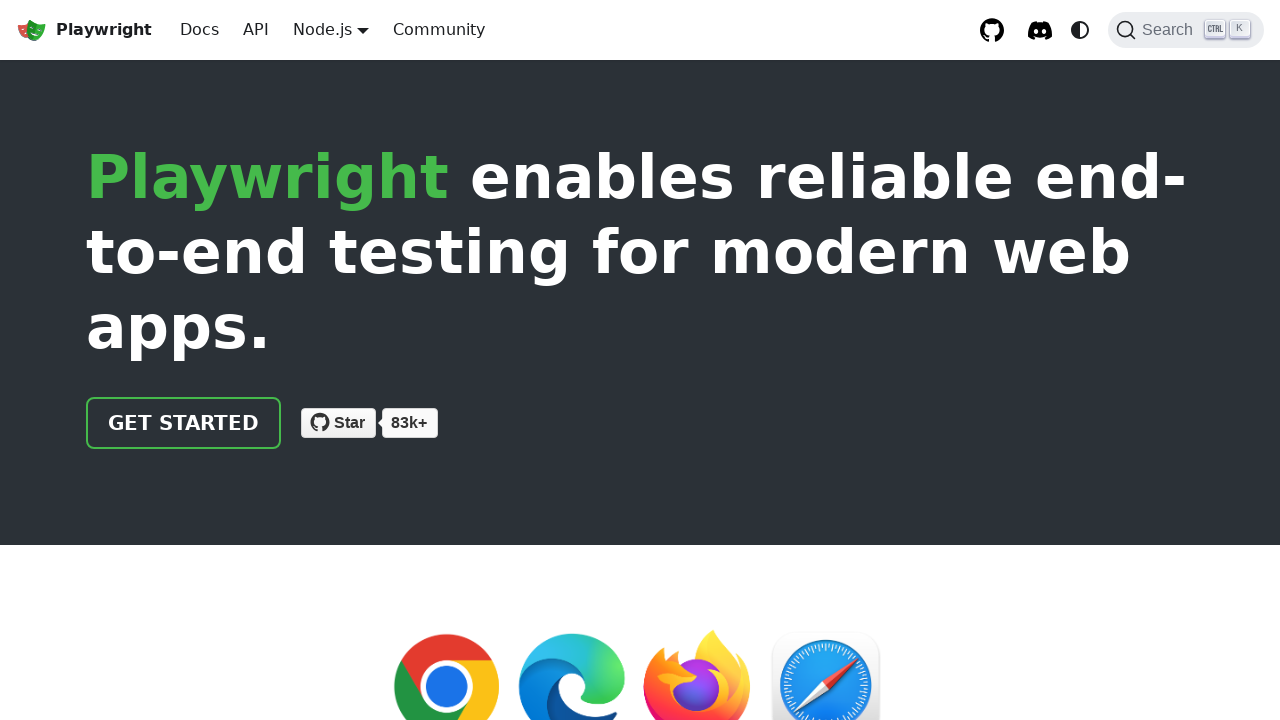

Clicked on API link in navigation at (256, 30) on internal:role=link[name="API"s]
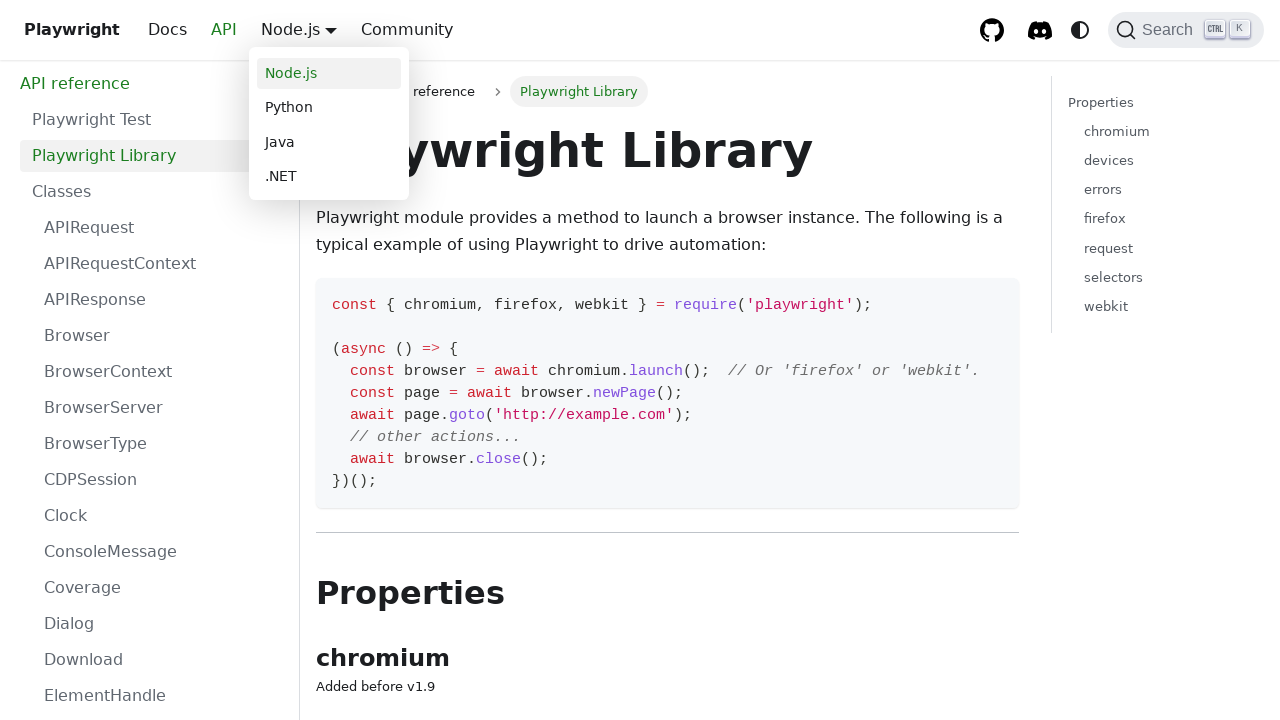

Clicked on Electron documentation link at (161, 660) on internal:role=link[name="Electron"s]
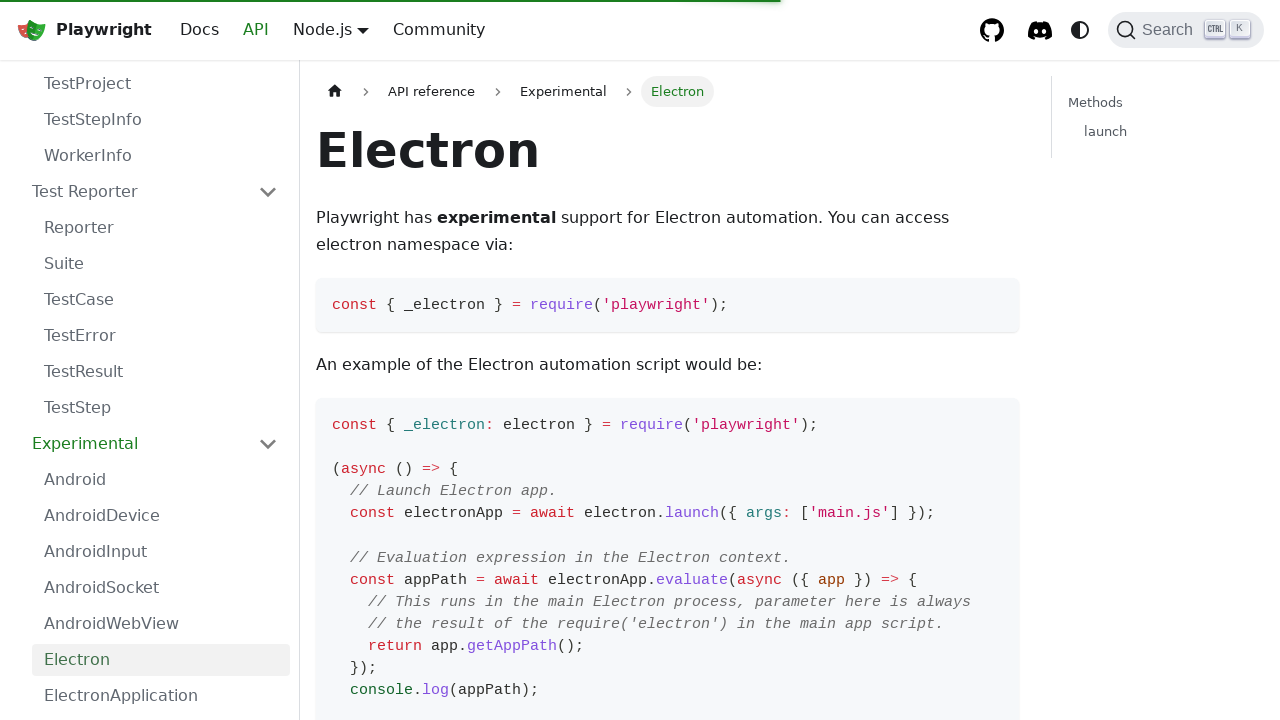

Clicked on Methods heading at (668, 395) on internal:role=heading[name="Methods"i]
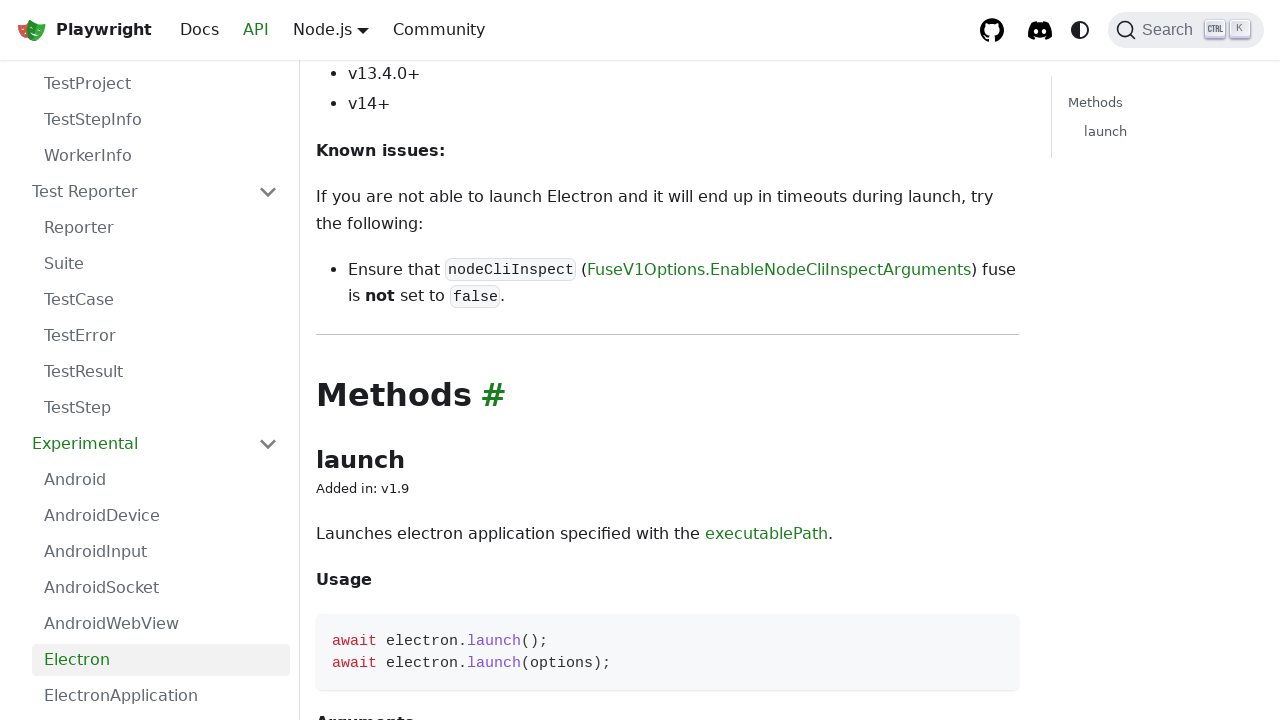

Clicked the direct link to Methods anchor at (494, 395) on internal:label="Direct link to Methods"i
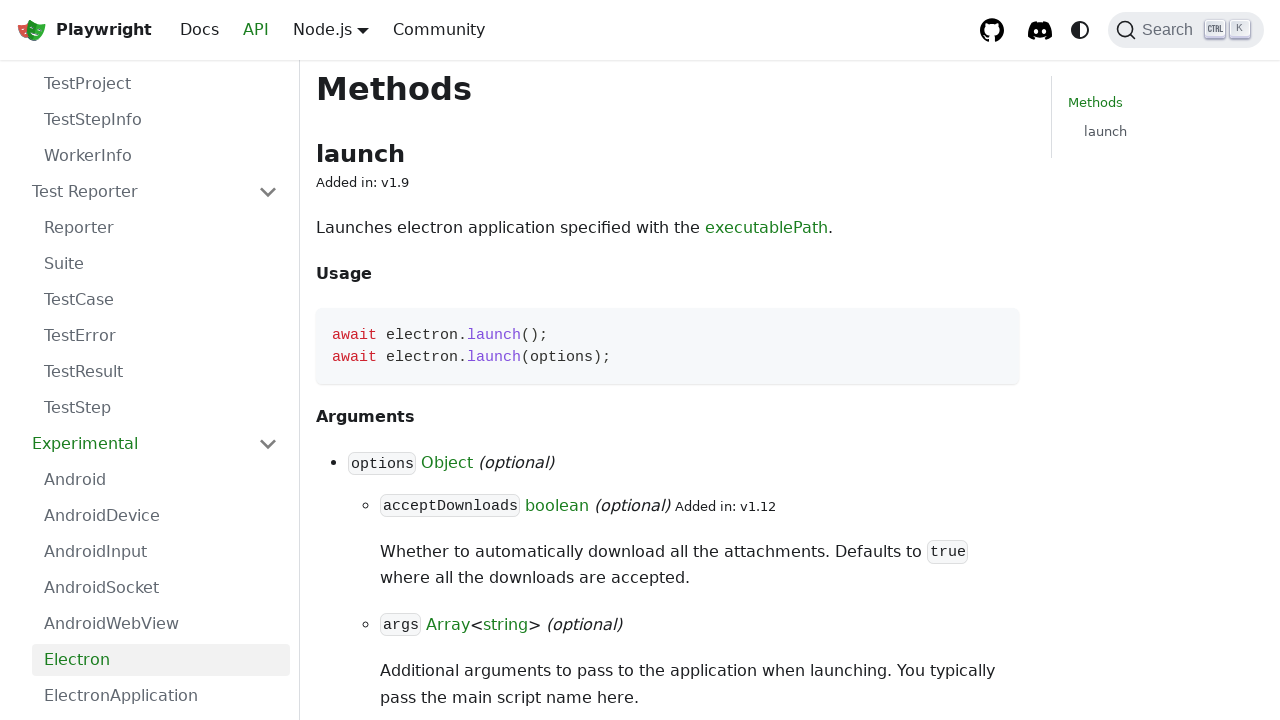

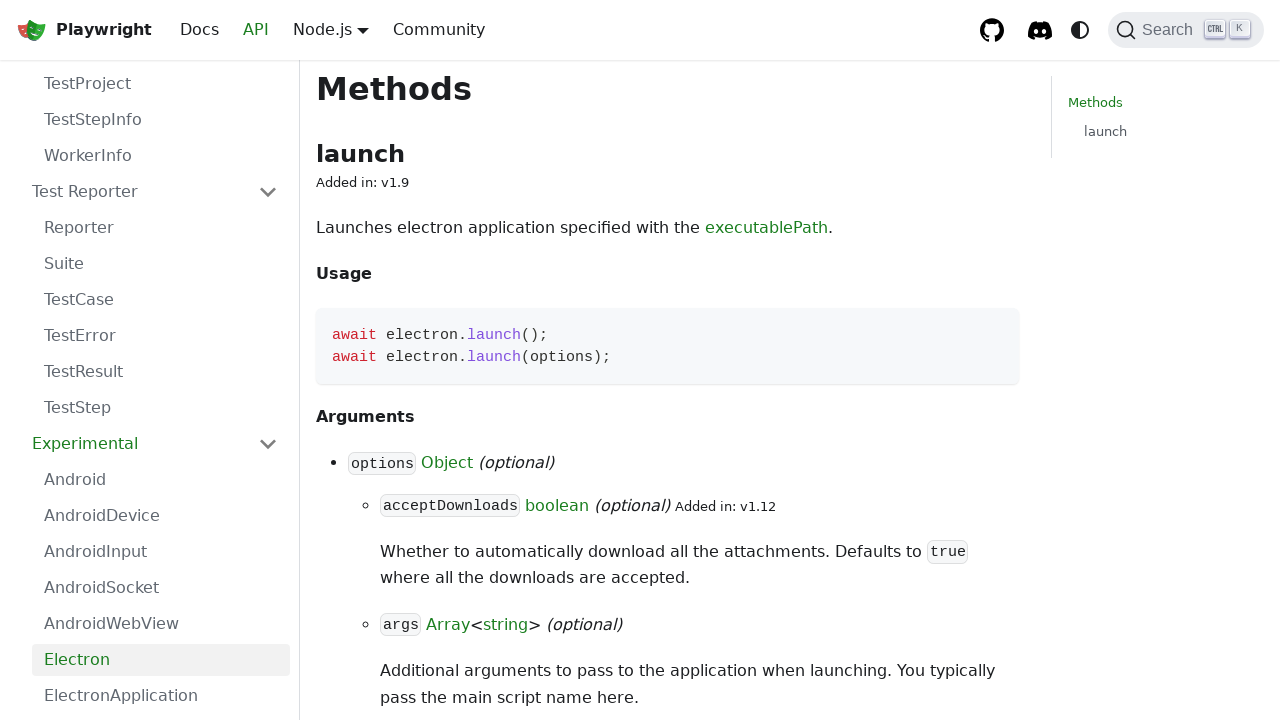